Tests right-click context menu functionality by right-clicking an element, iterating through all menu items, clicking each one, and handling the resulting alert dialogs

Starting URL: http://swisnl.github.io/jQuery-contextMenu/demo.html

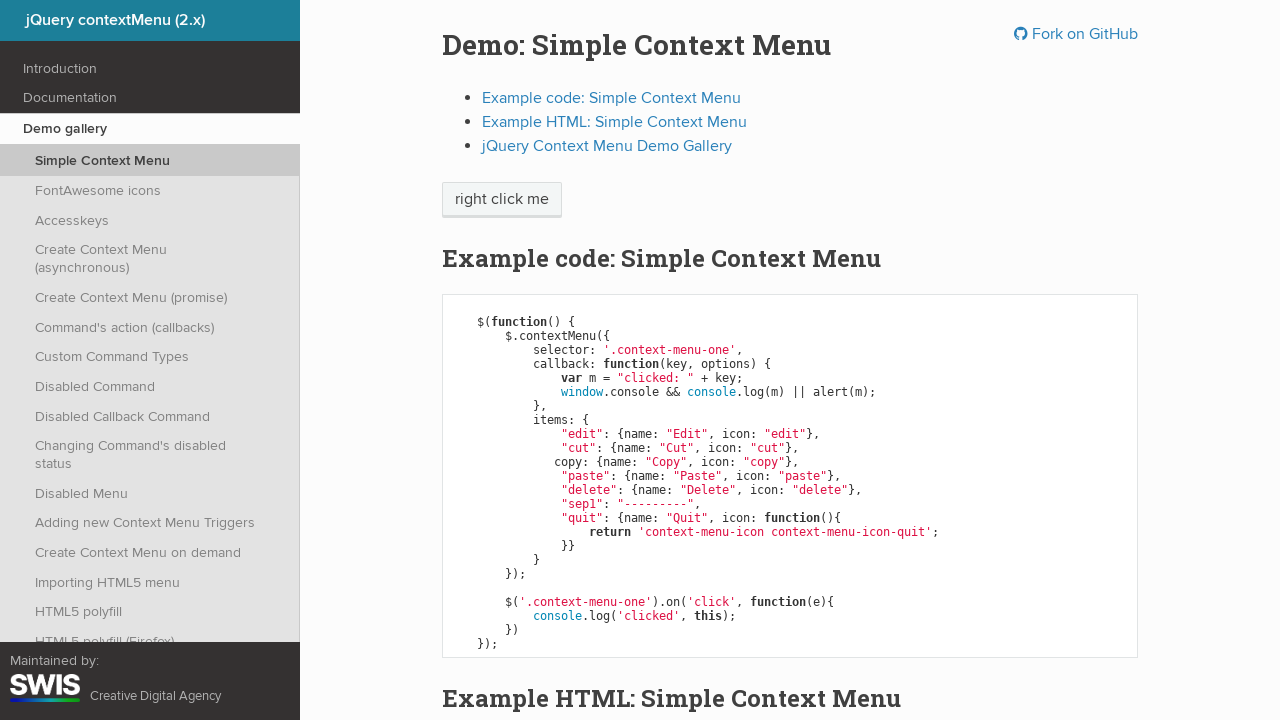

Located the 'right click me' element
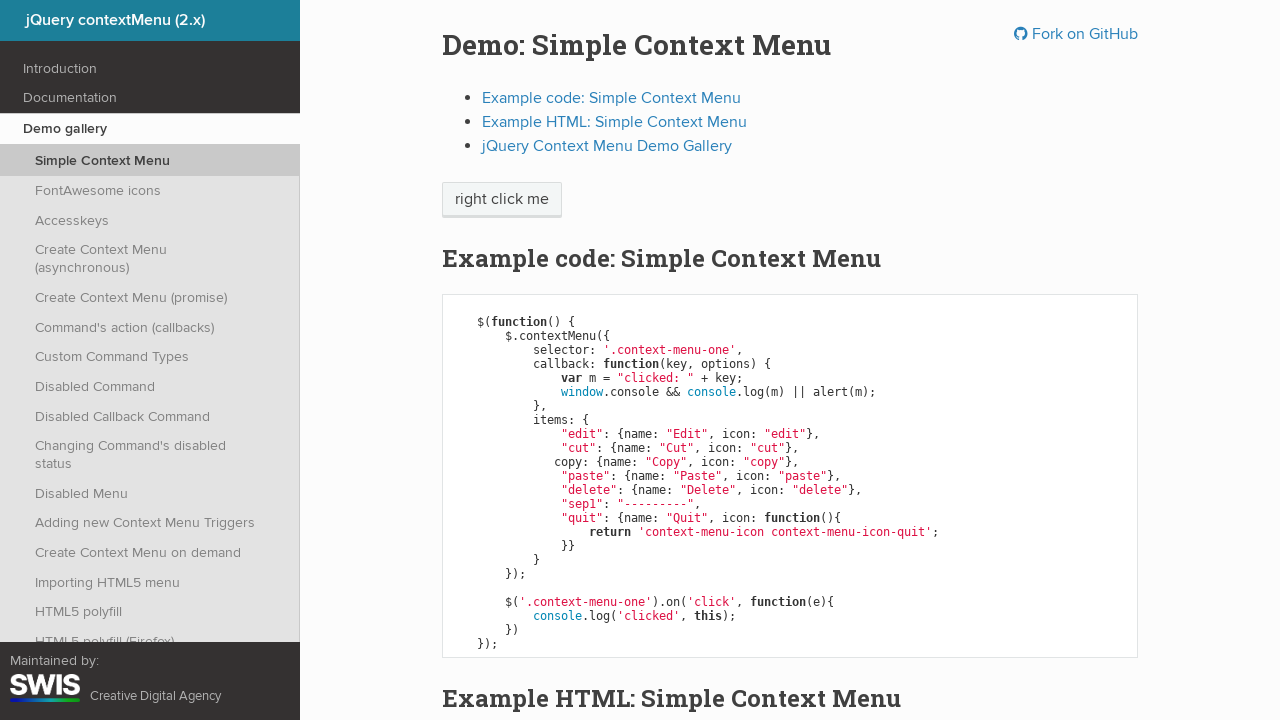

Right-clicked on the target element to open context menu at (502, 200) on xpath=//span[contains(text(), 'right click me')]
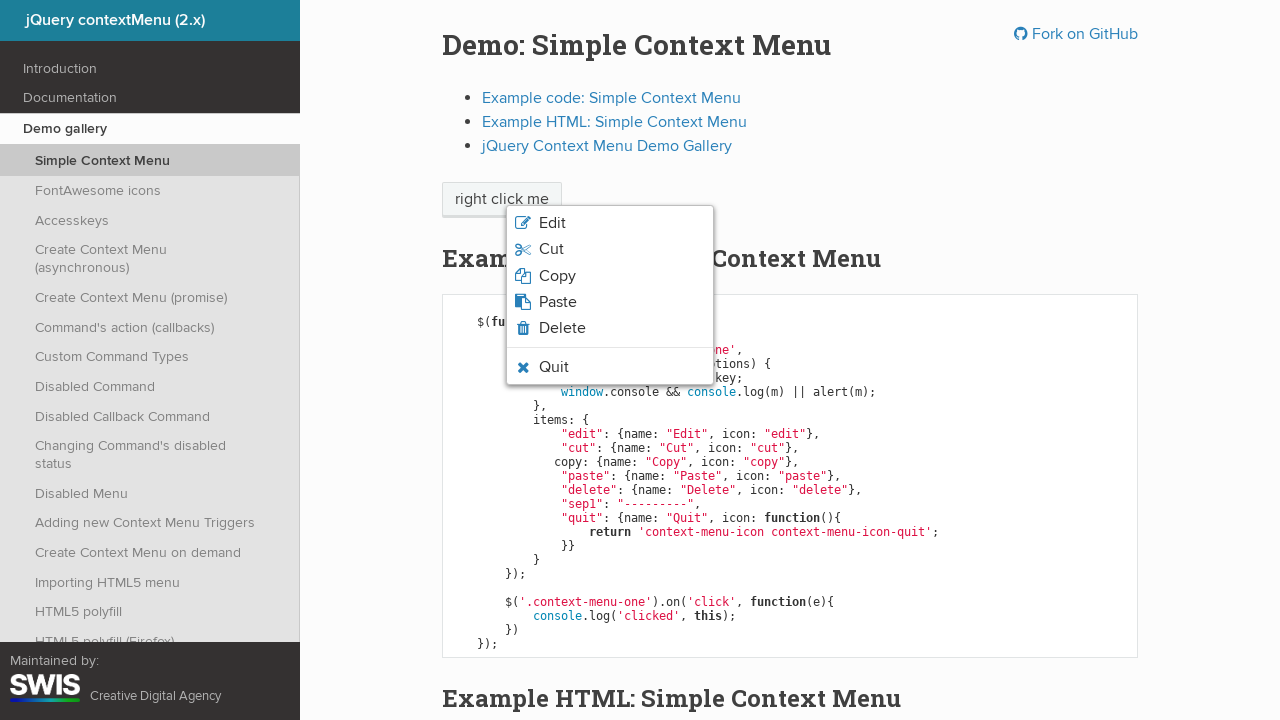

Located all context menu items
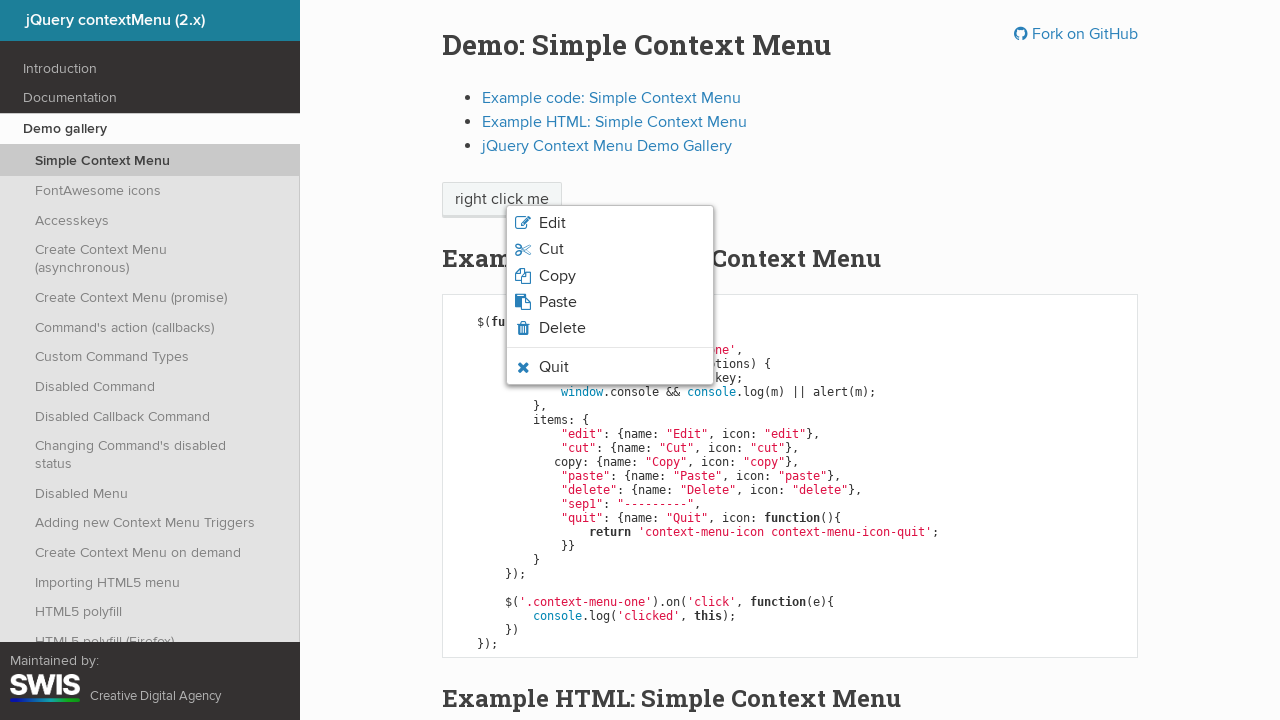

Found 6 context menu items
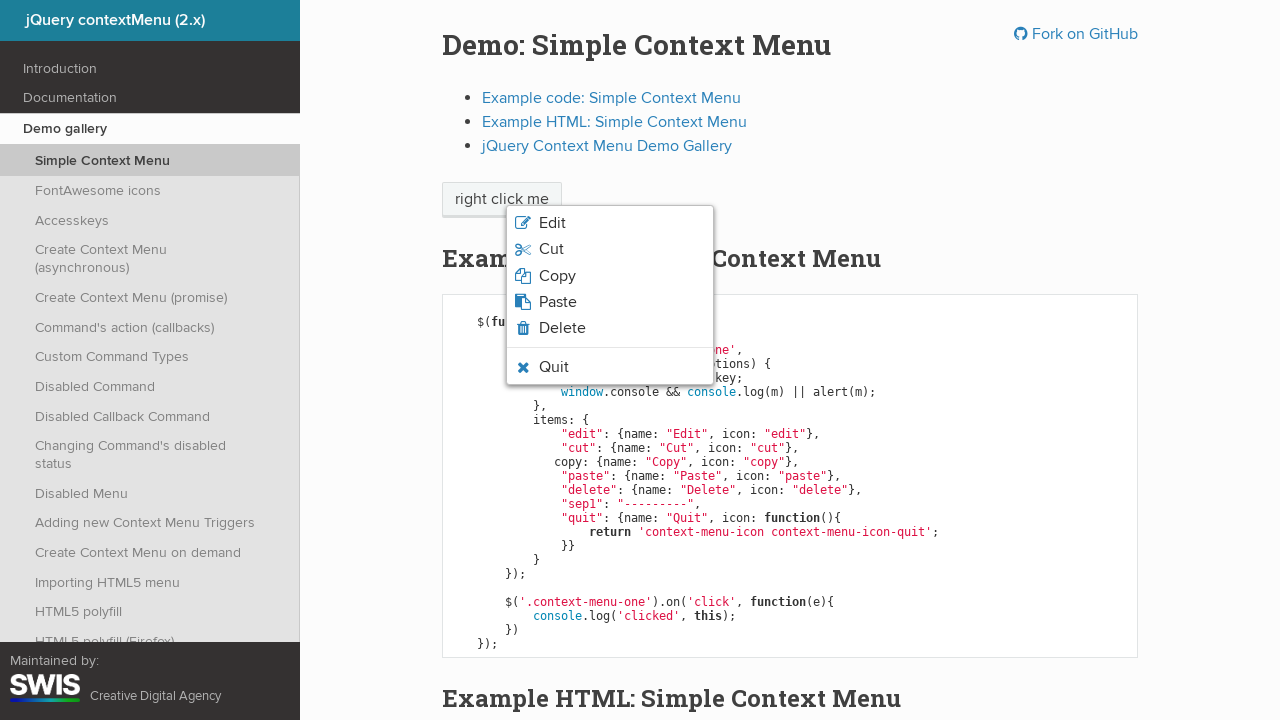

Retrieved menu item 1: 'Edit'
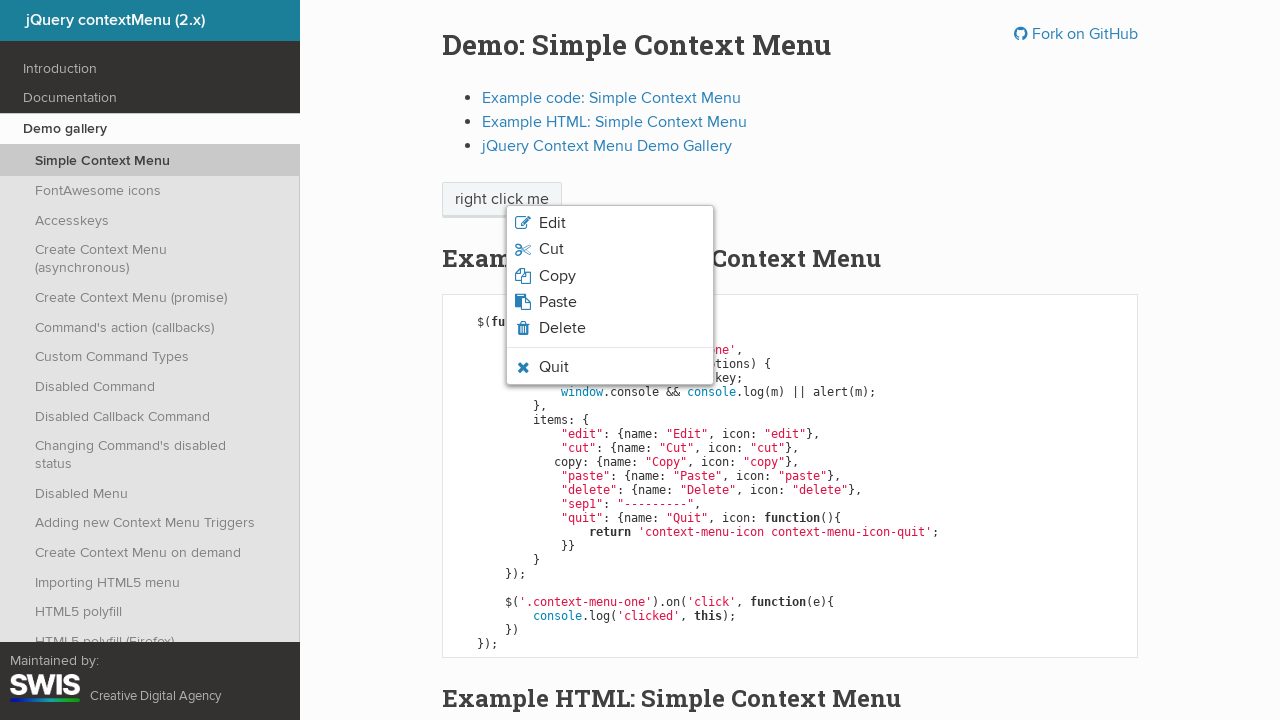

Clicked on menu item 'Edit' at (610, 223) on xpath=//ul[@class='context-menu-list context-menu-root']//li[contains(@class,'co
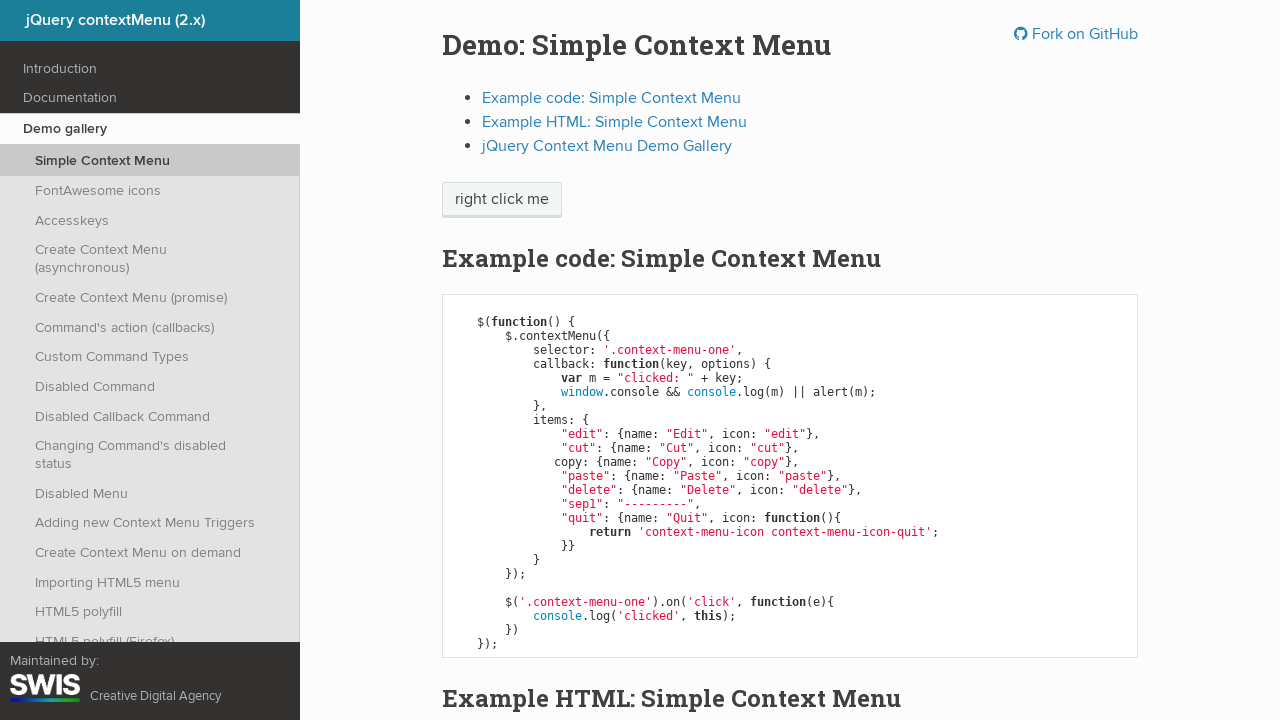

Set up dialog handler to accept alerts
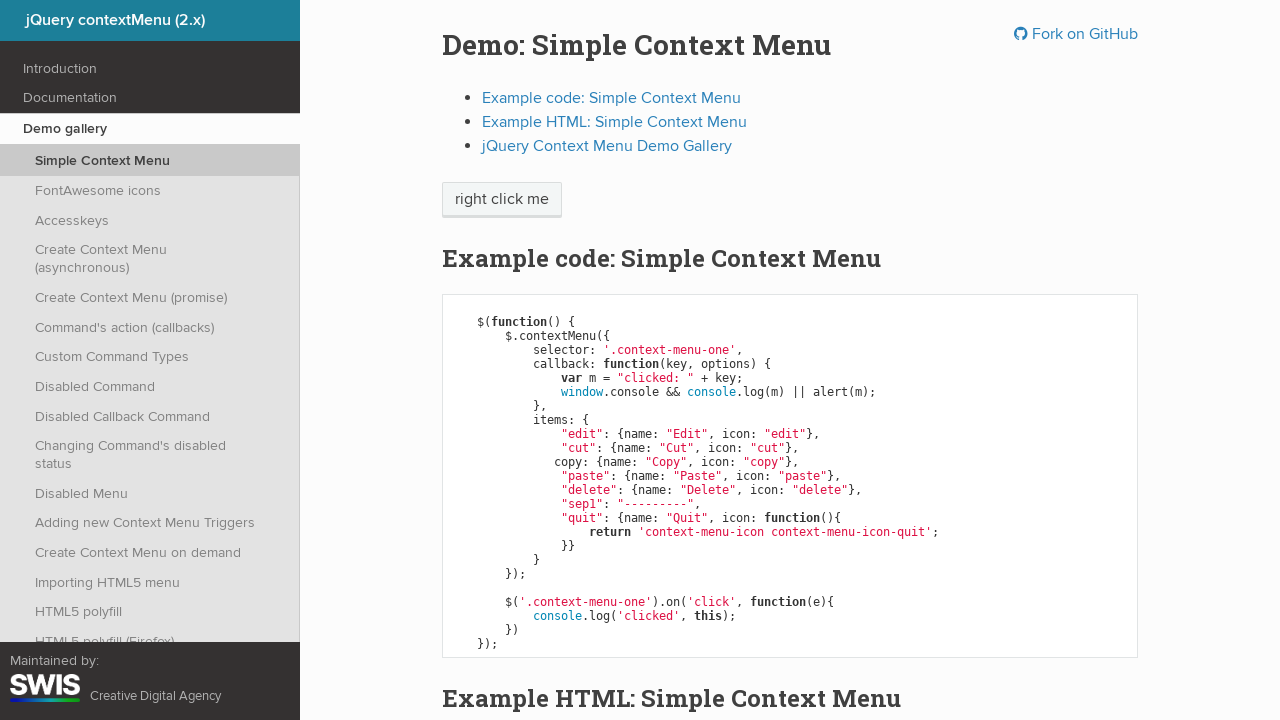

Right-clicked again to reopen context menu for next item at (502, 200) on xpath=//span[contains(text(), 'right click me')]
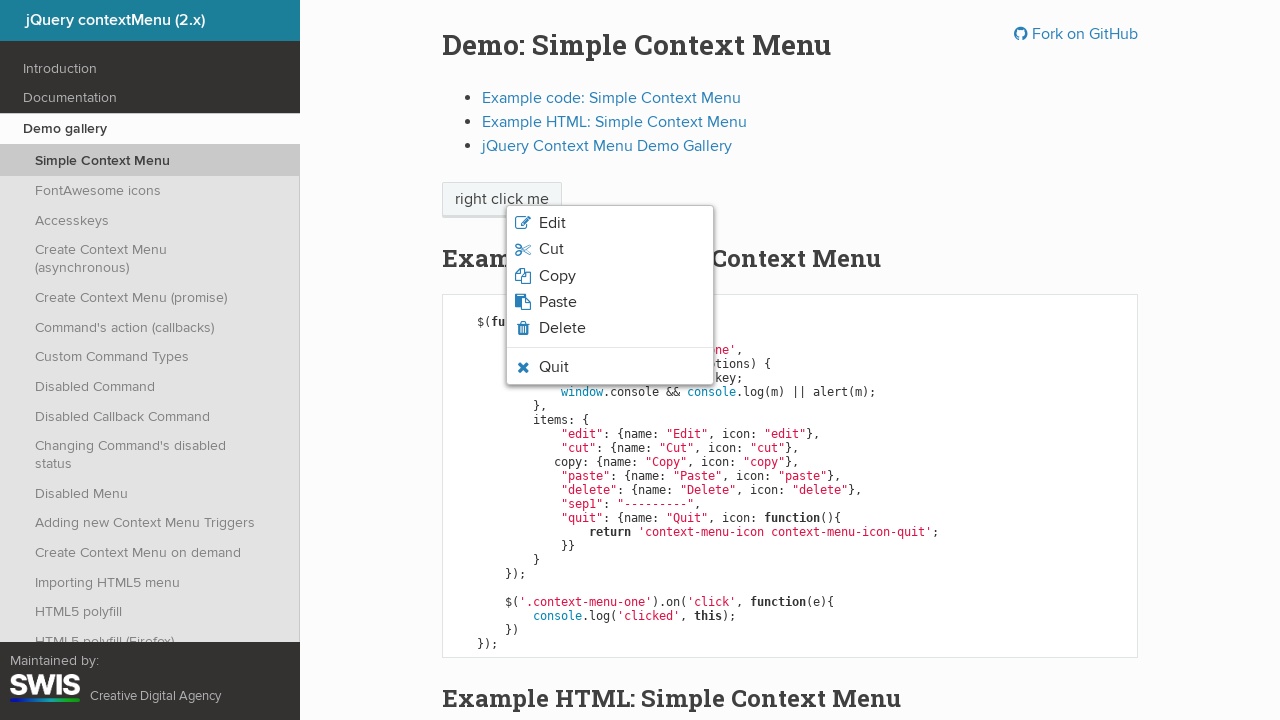

Retrieved menu item 2: 'Cut'
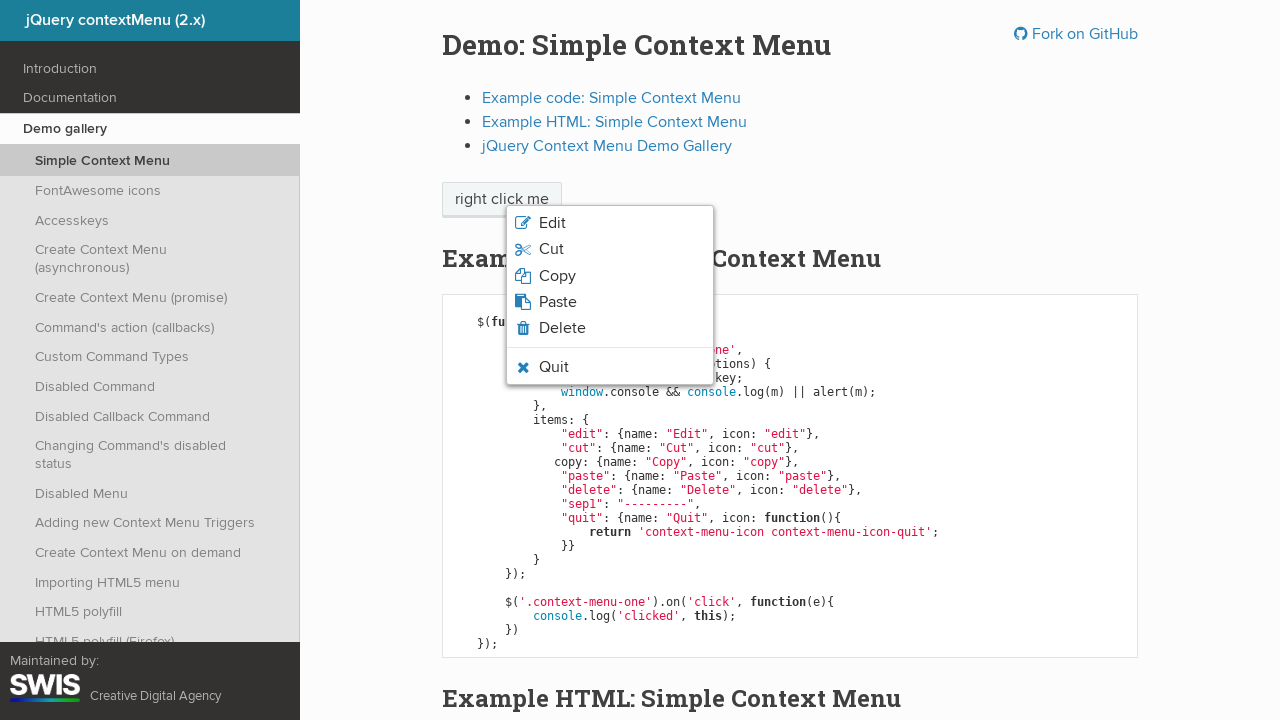

Clicked on menu item 'Cut' at (610, 249) on xpath=//ul[@class='context-menu-list context-menu-root']//li[contains(@class,'co
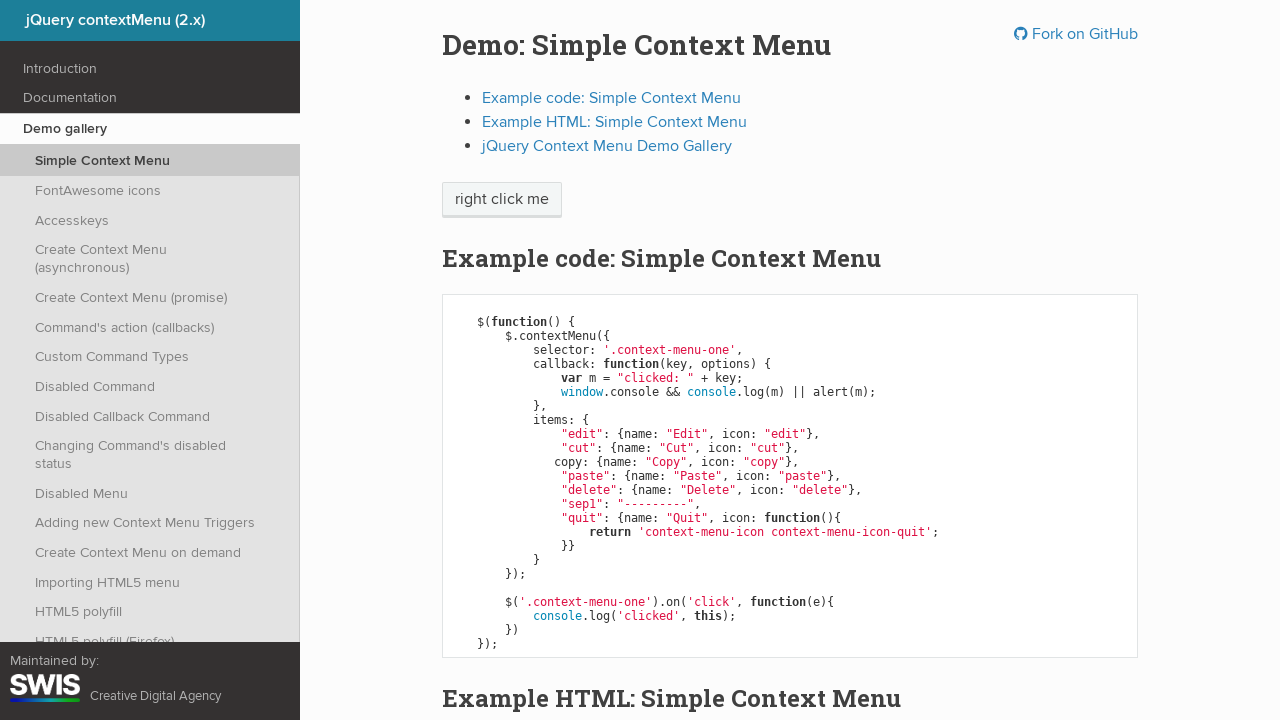

Set up dialog handler to accept alerts
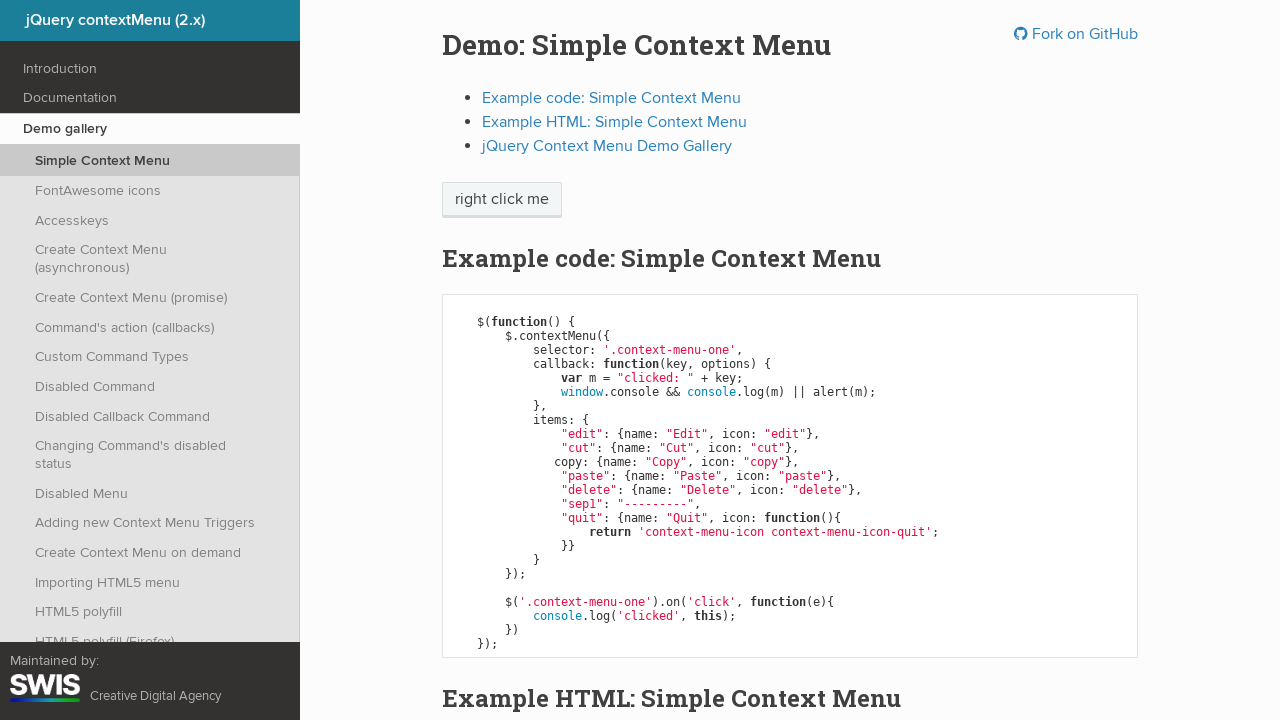

Right-clicked again to reopen context menu for next item at (502, 200) on xpath=//span[contains(text(), 'right click me')]
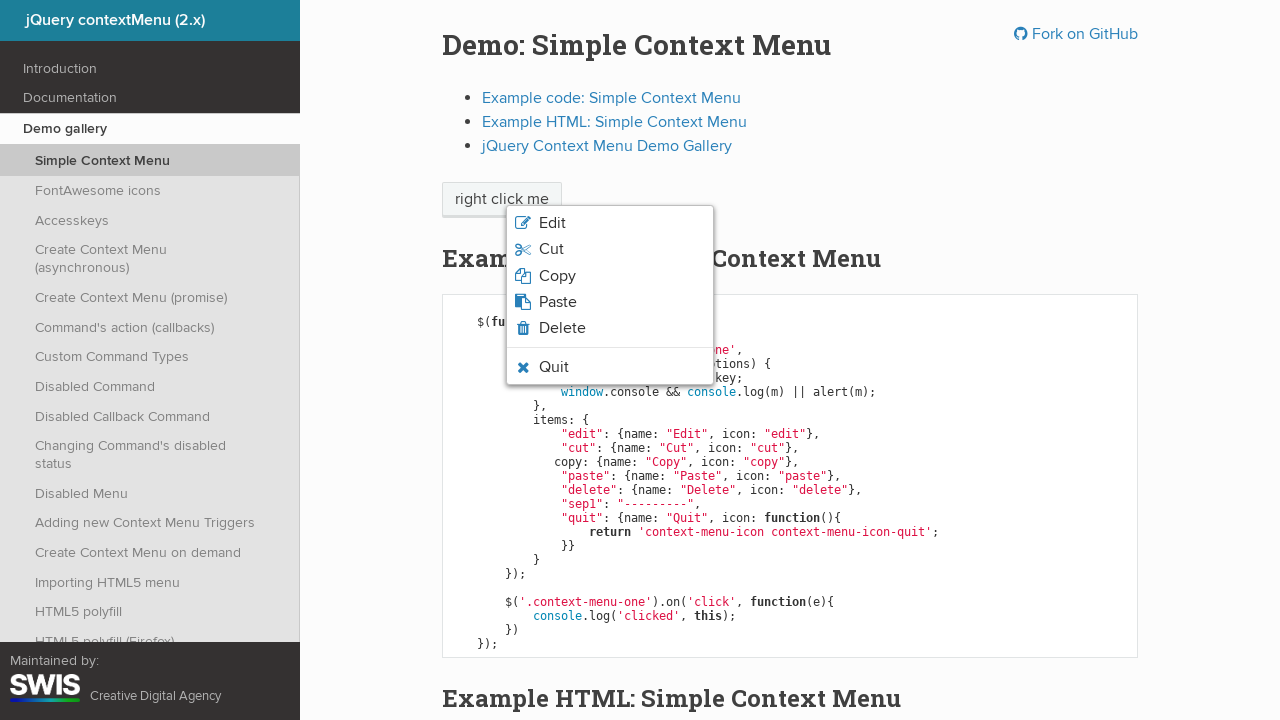

Retrieved menu item 3: 'Copy'
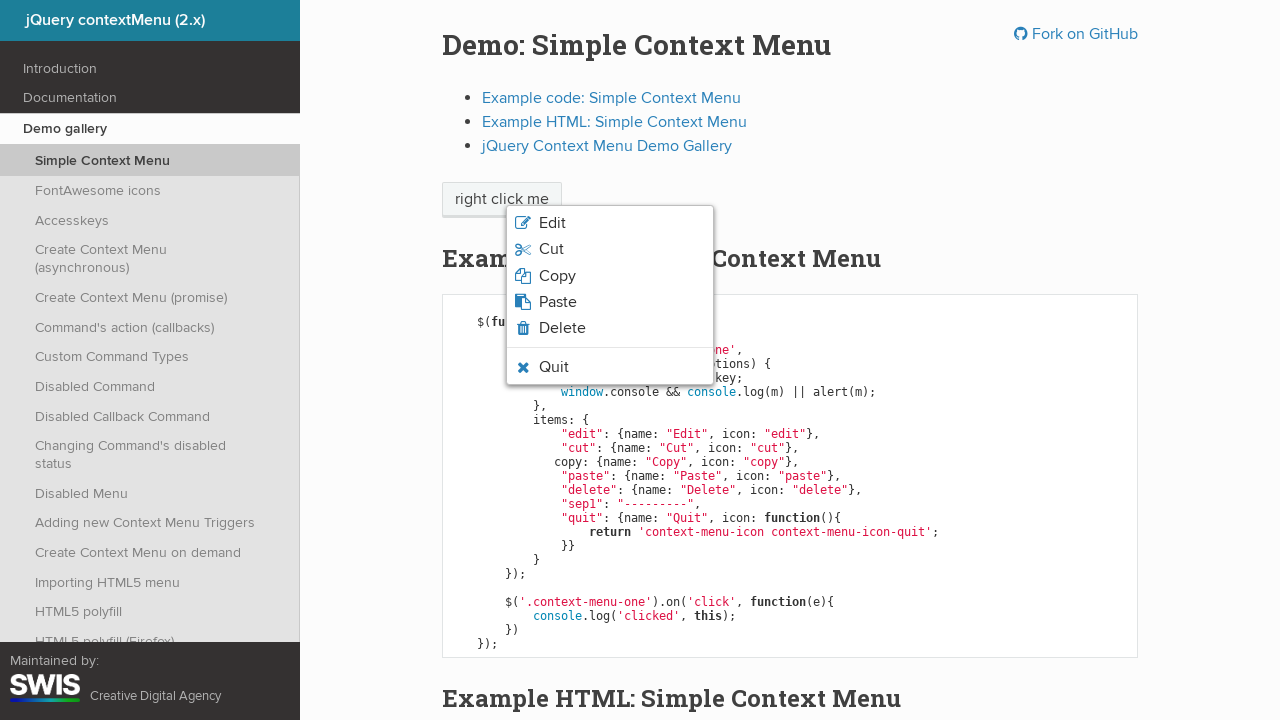

Clicked on menu item 'Copy' at (610, 276) on xpath=//ul[@class='context-menu-list context-menu-root']//li[contains(@class,'co
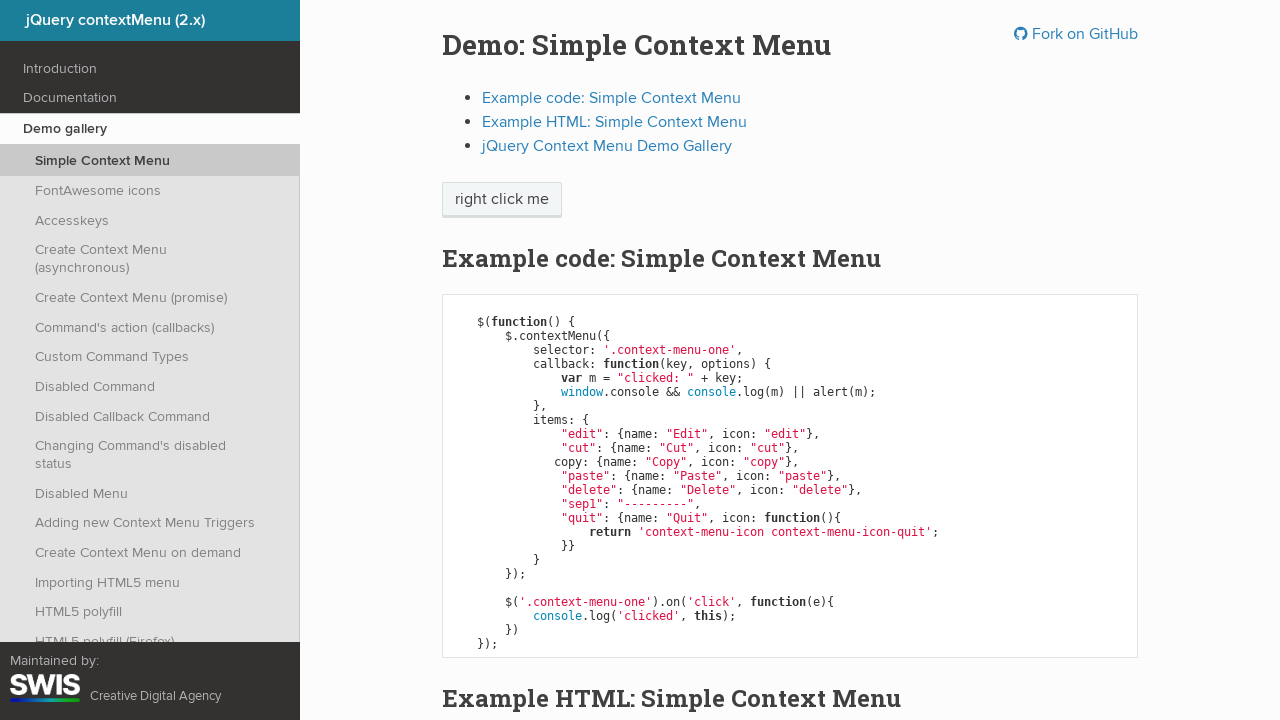

Set up dialog handler to accept alerts
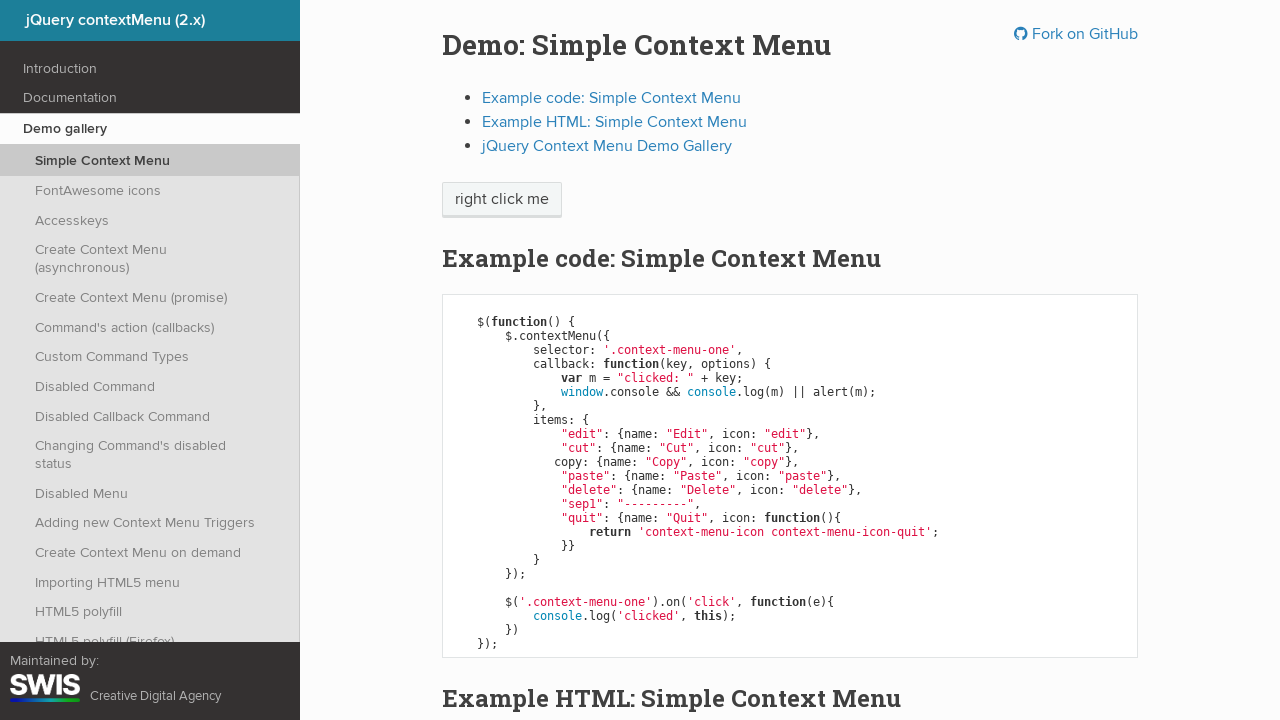

Right-clicked again to reopen context menu for next item at (502, 200) on xpath=//span[contains(text(), 'right click me')]
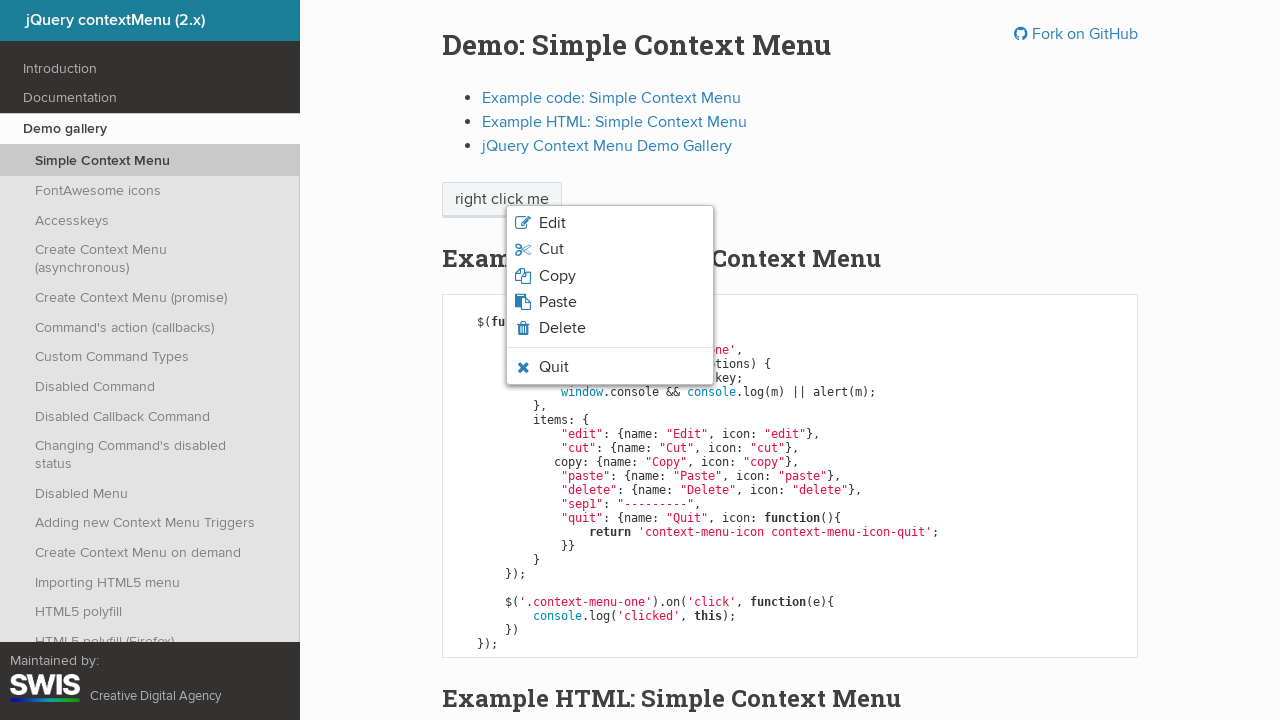

Retrieved menu item 4: 'Paste'
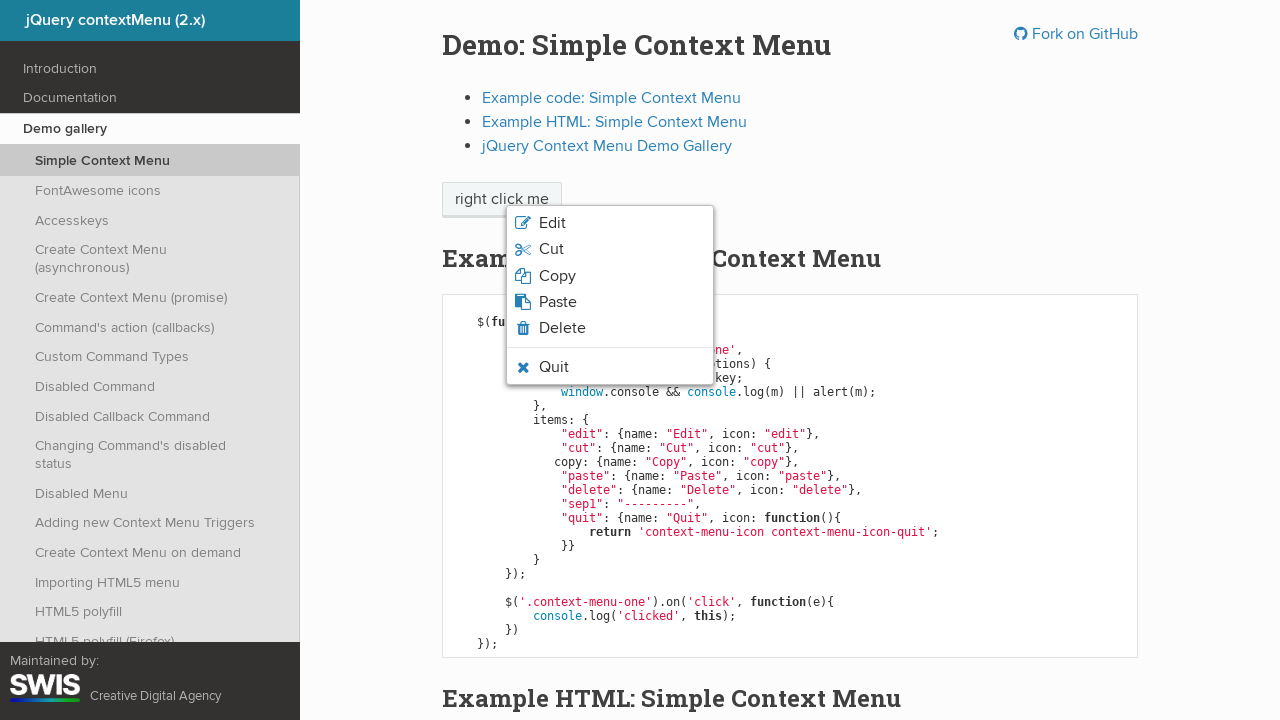

Clicked on menu item 'Paste' at (610, 302) on xpath=//ul[@class='context-menu-list context-menu-root']//li[contains(@class,'co
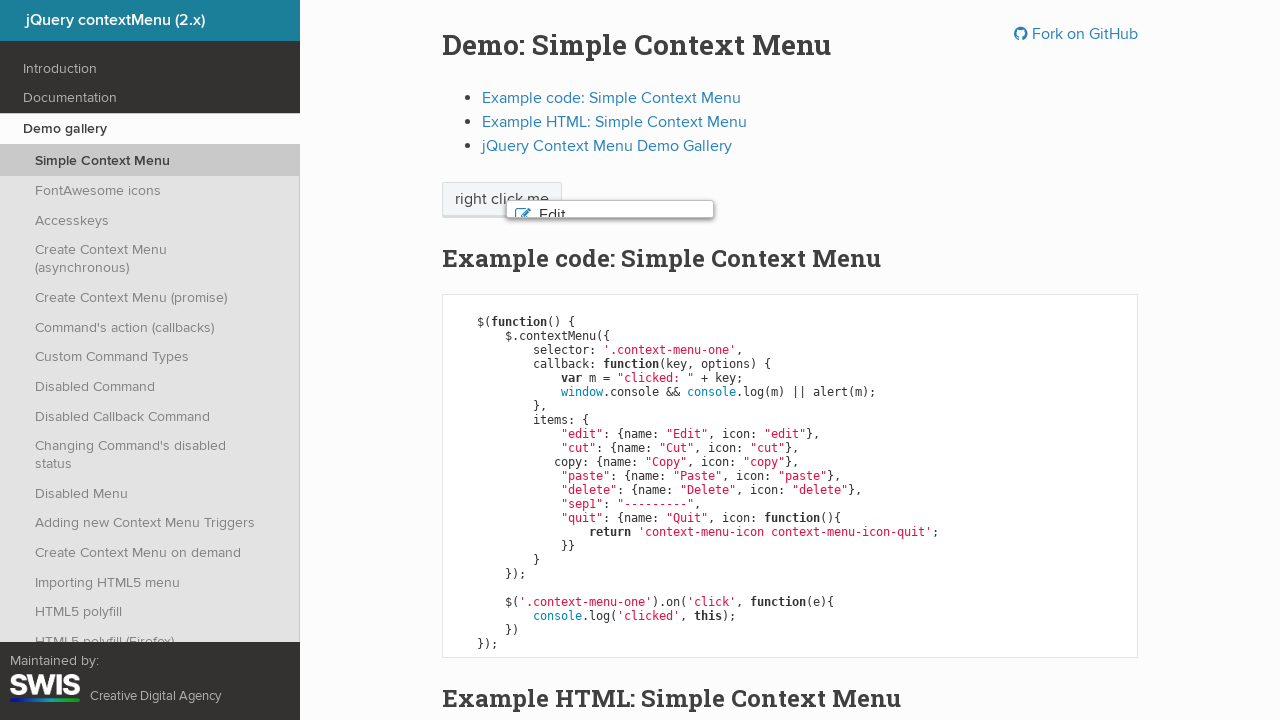

Set up dialog handler to accept alerts
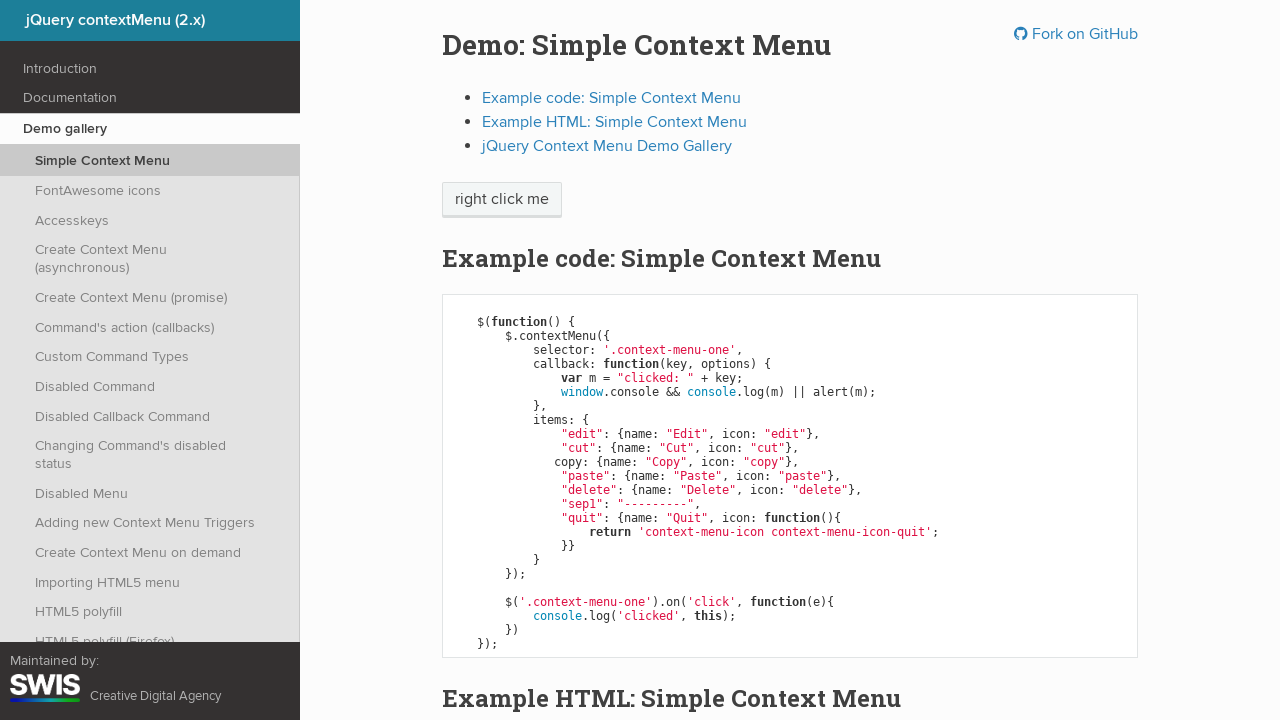

Right-clicked again to reopen context menu for next item at (502, 200) on xpath=//span[contains(text(), 'right click me')]
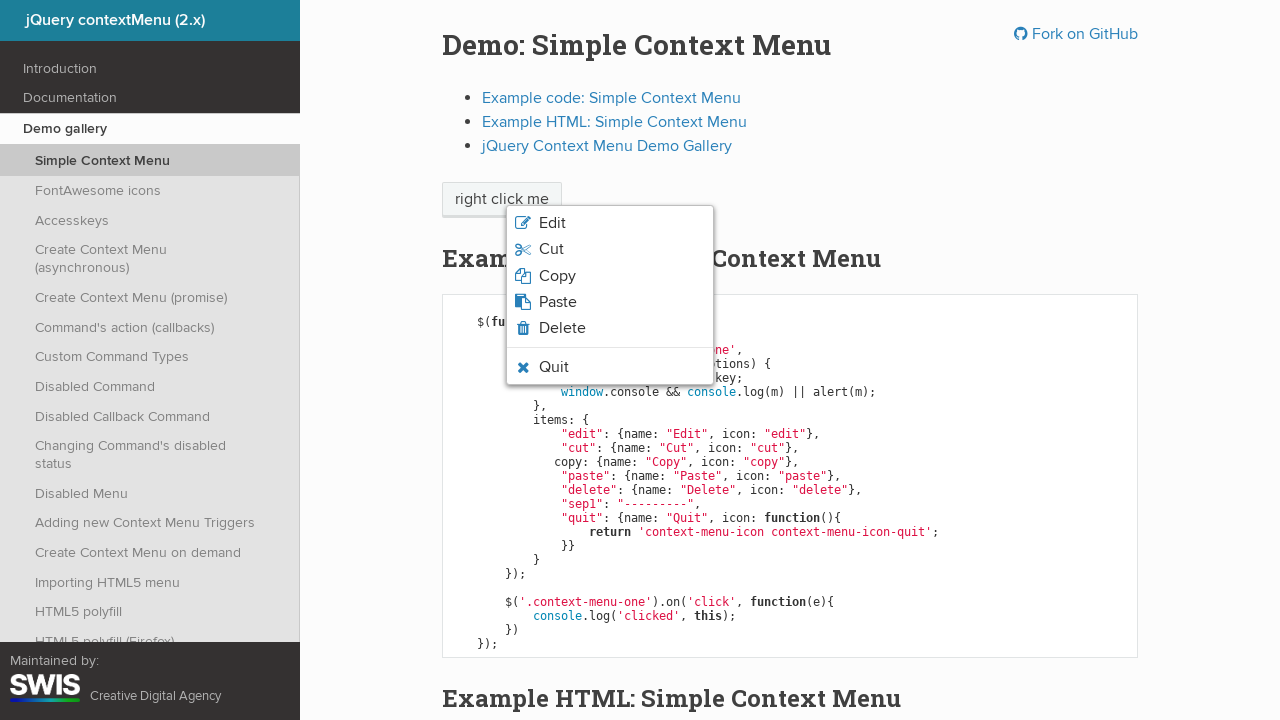

Retrieved menu item 5: 'Delete'
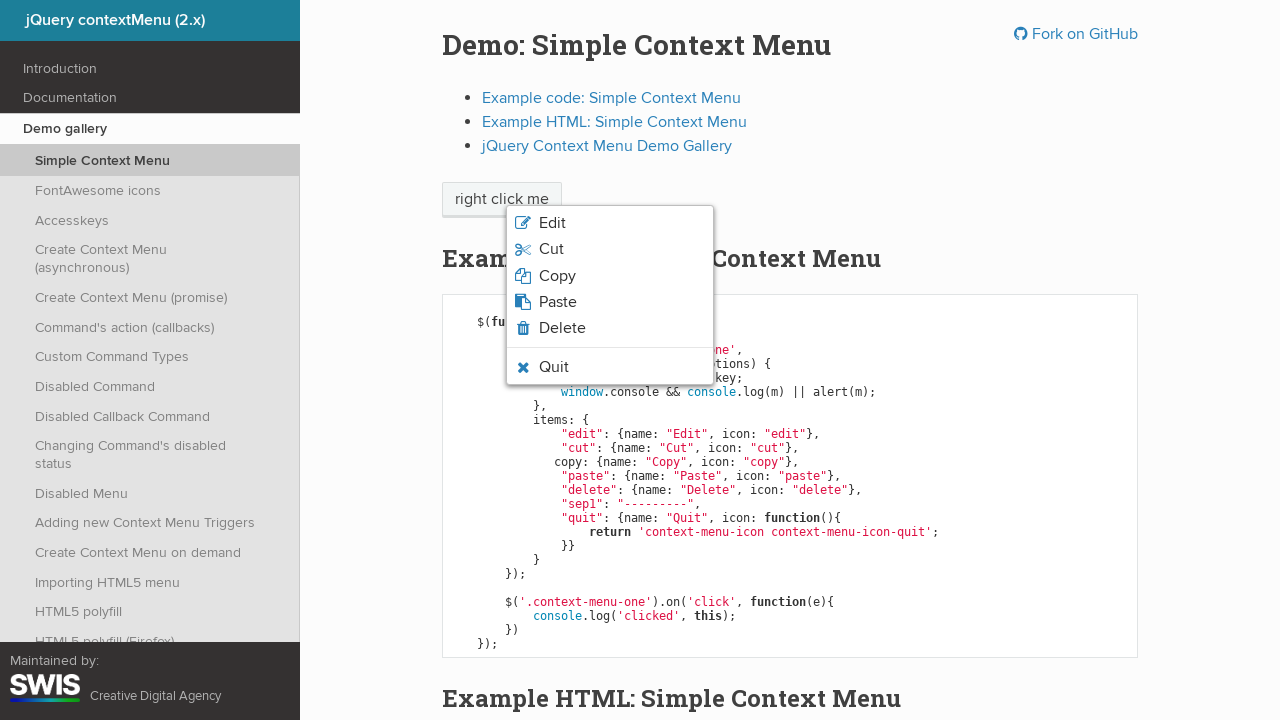

Clicked on menu item 'Delete' at (610, 328) on xpath=//ul[@class='context-menu-list context-menu-root']//li[contains(@class,'co
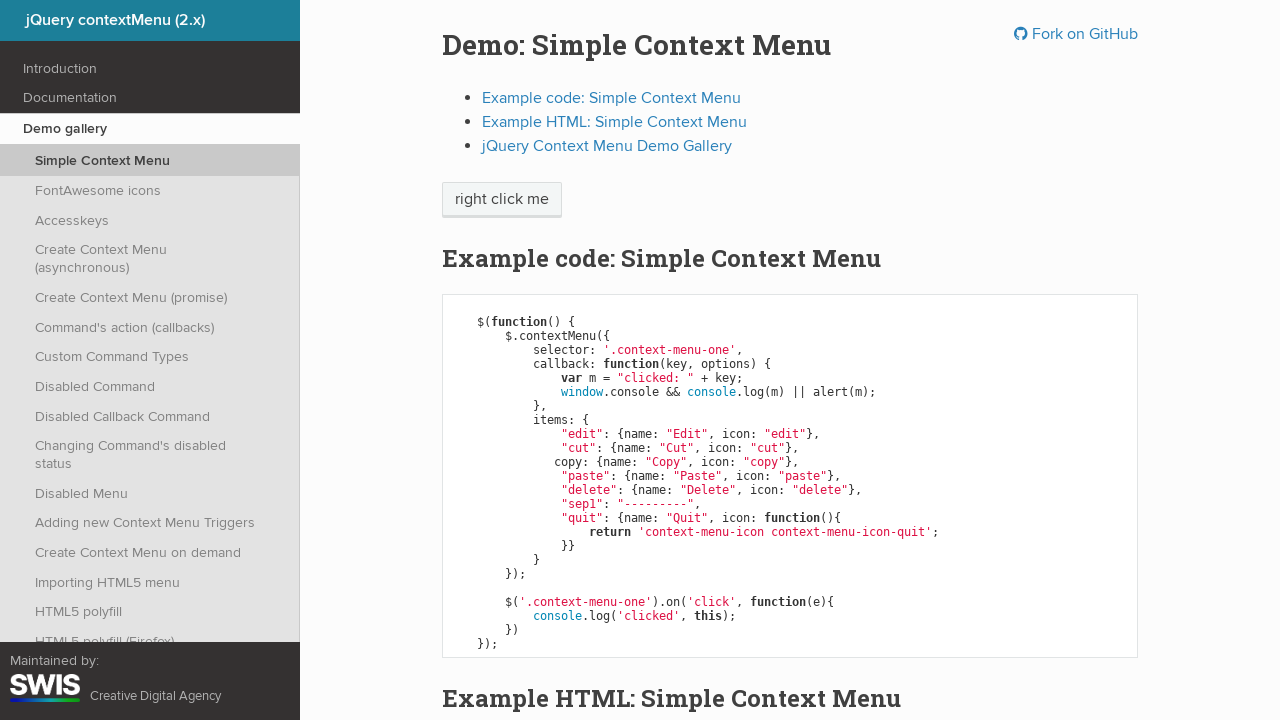

Set up dialog handler to accept alerts
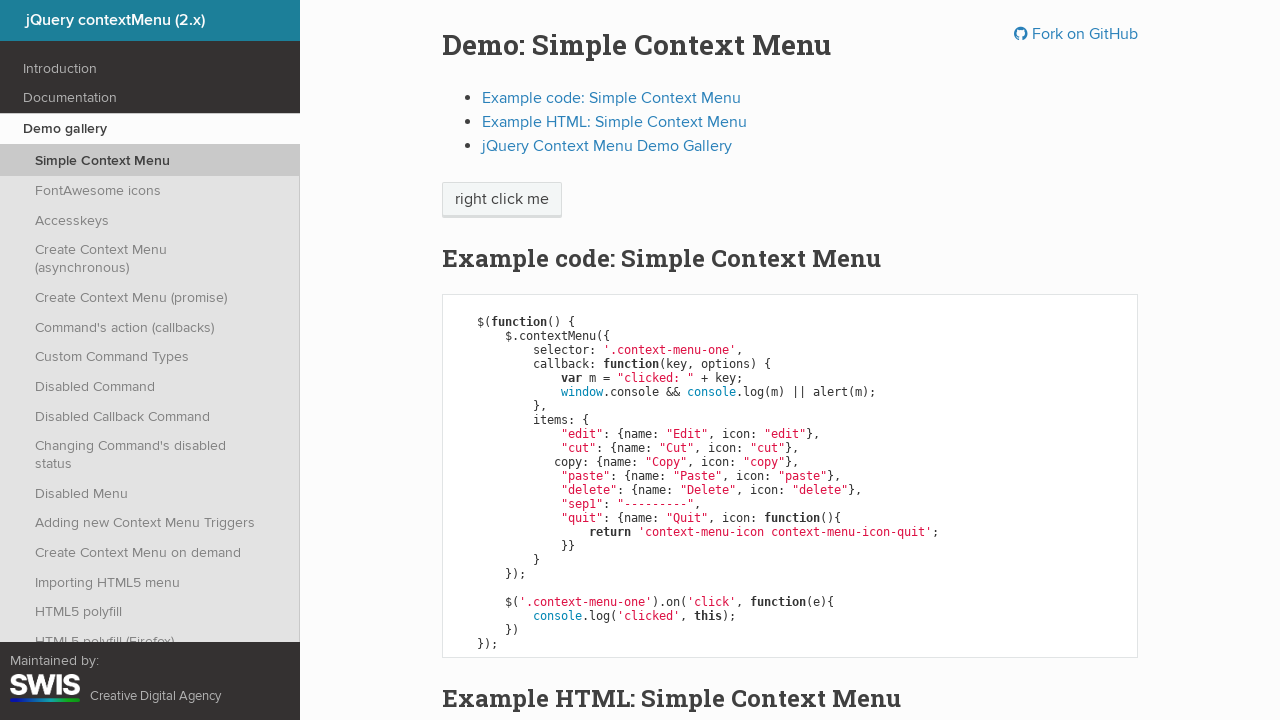

Right-clicked again to reopen context menu for next item at (502, 200) on xpath=//span[contains(text(), 'right click me')]
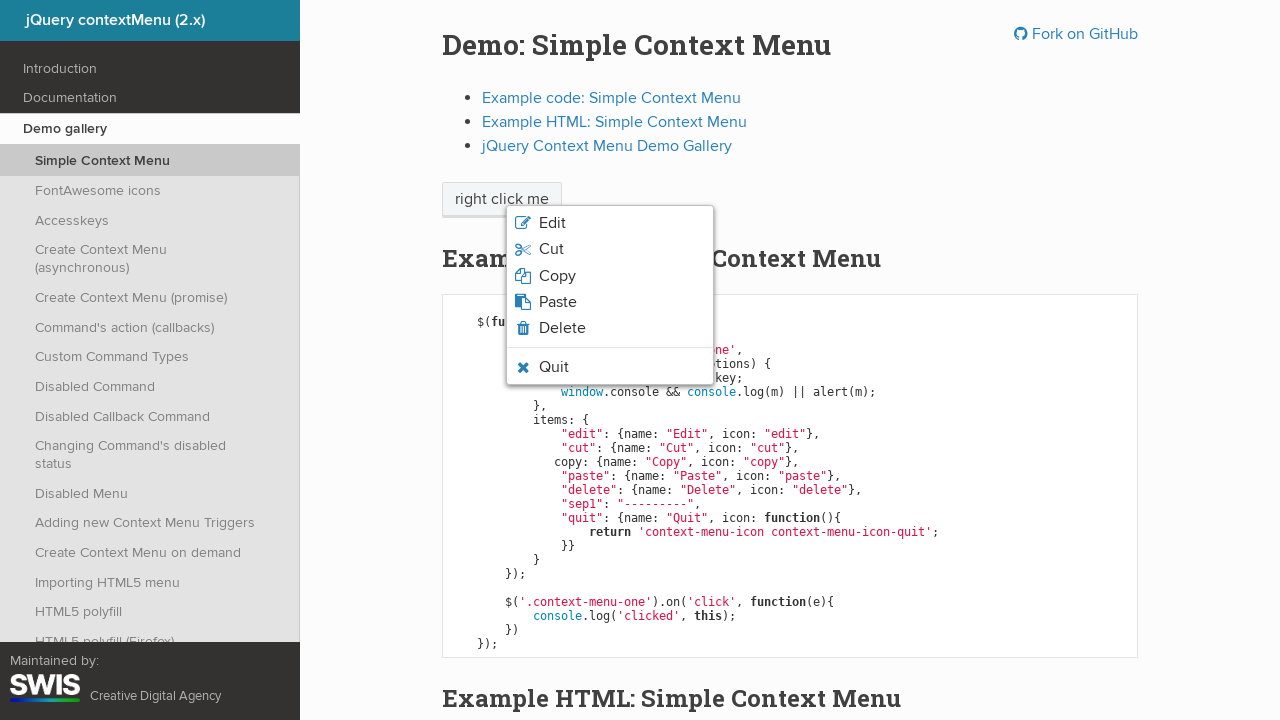

Retrieved menu item 6: 'Quit'
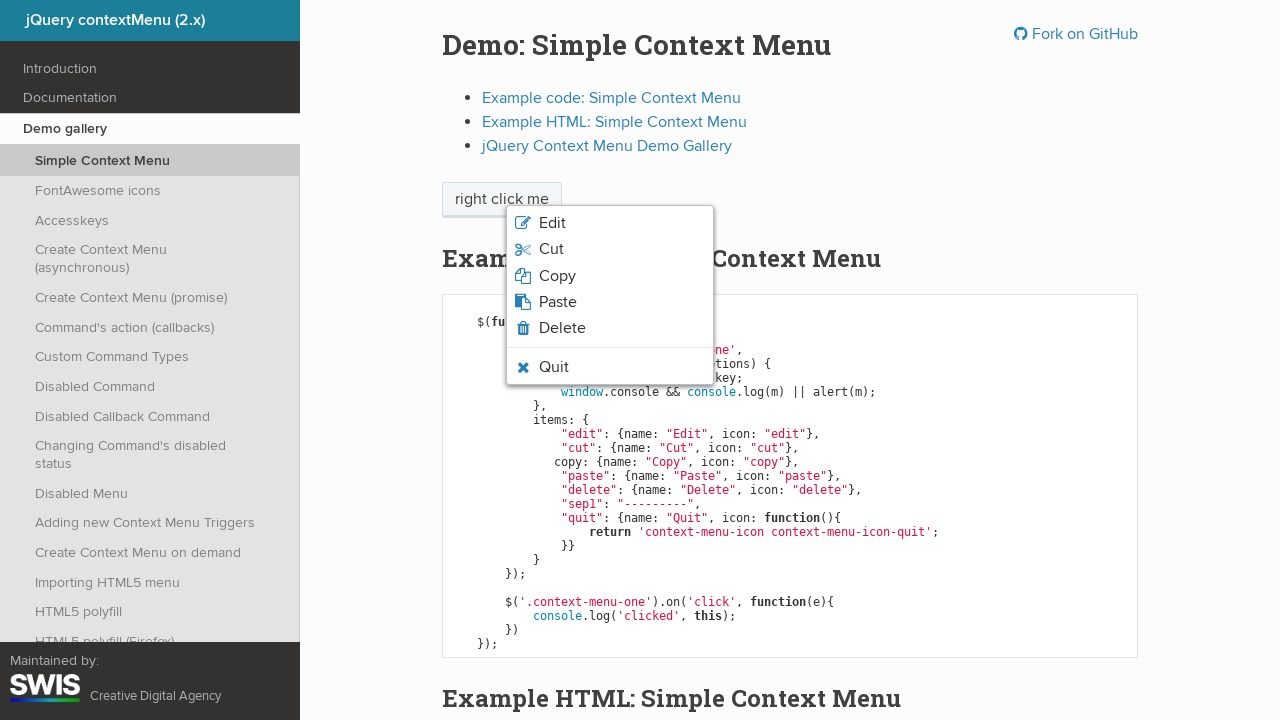

Clicked on menu item 'Quit' at (610, 367) on xpath=//ul[@class='context-menu-list context-menu-root']//li[contains(@class,'co
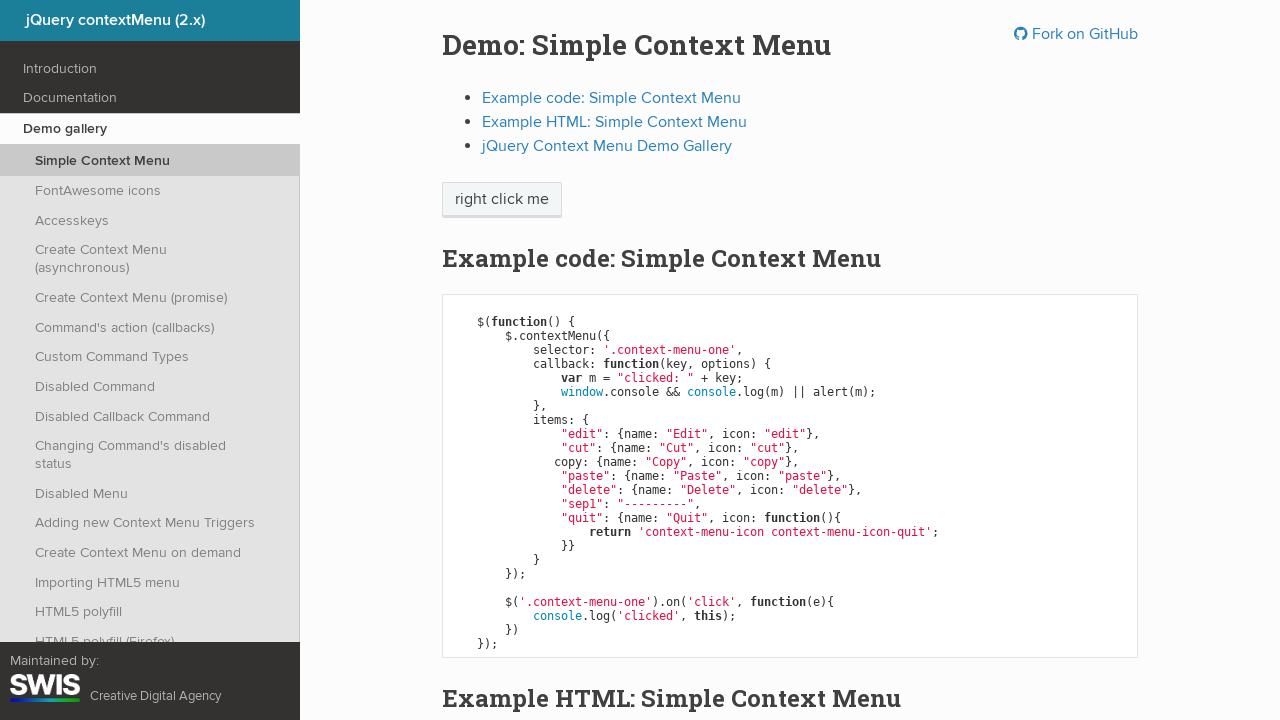

Set up dialog handler to accept alerts
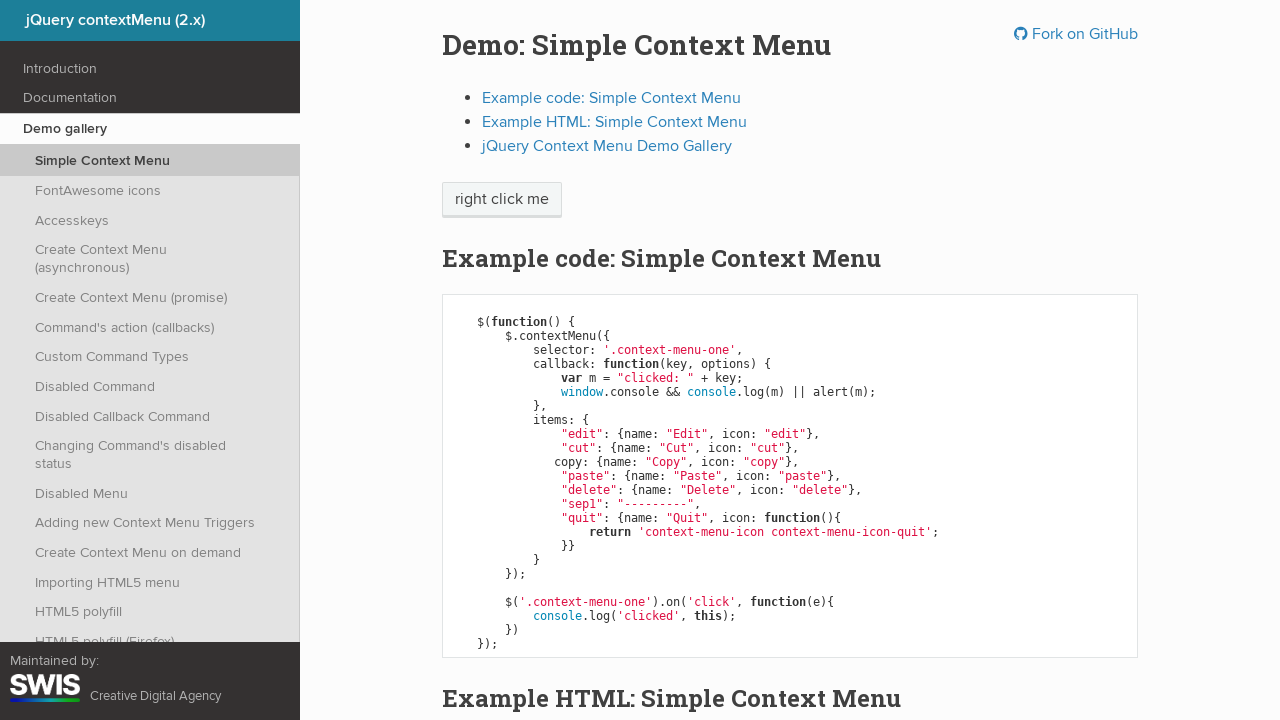

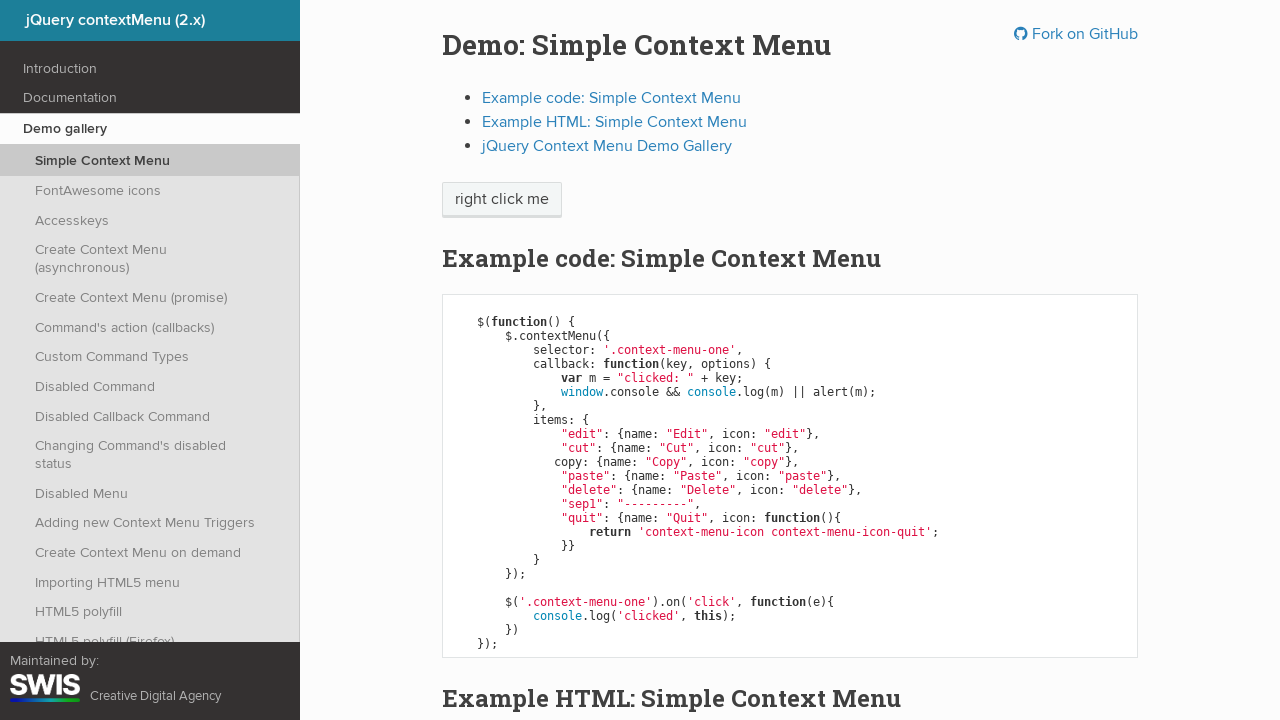